Tests various button properties including clicking a button, checking if a button is disabled, and getting button location

Starting URL: https://www.leafground.com/button.xhtml

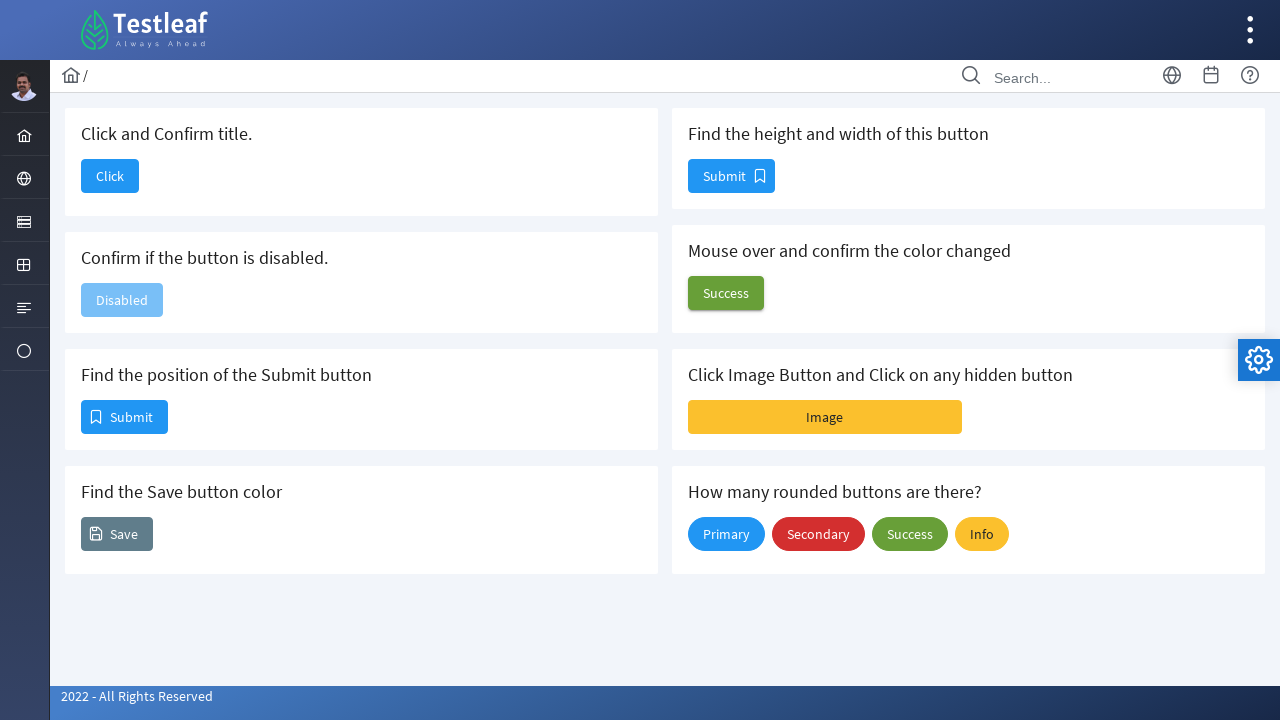

Clicked the 'Click' button at (110, 176) on xpath=//span[text()='Click']
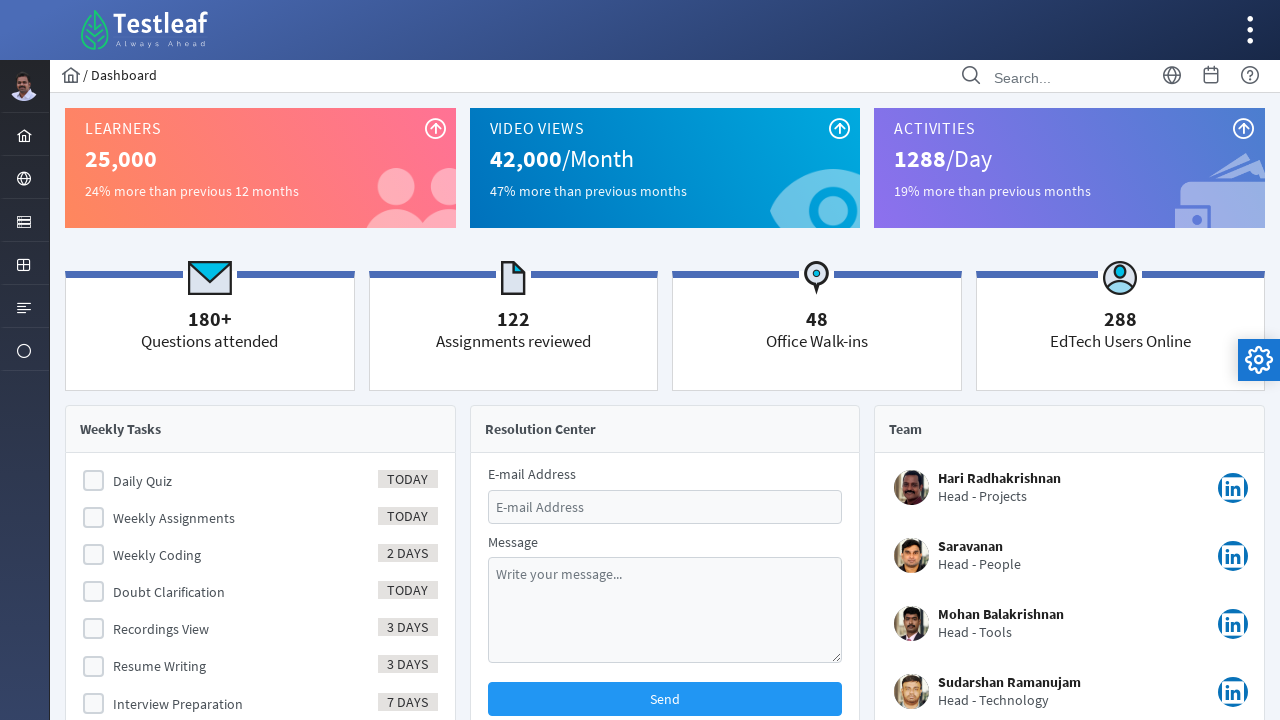

Retrieved page title: Dashboard
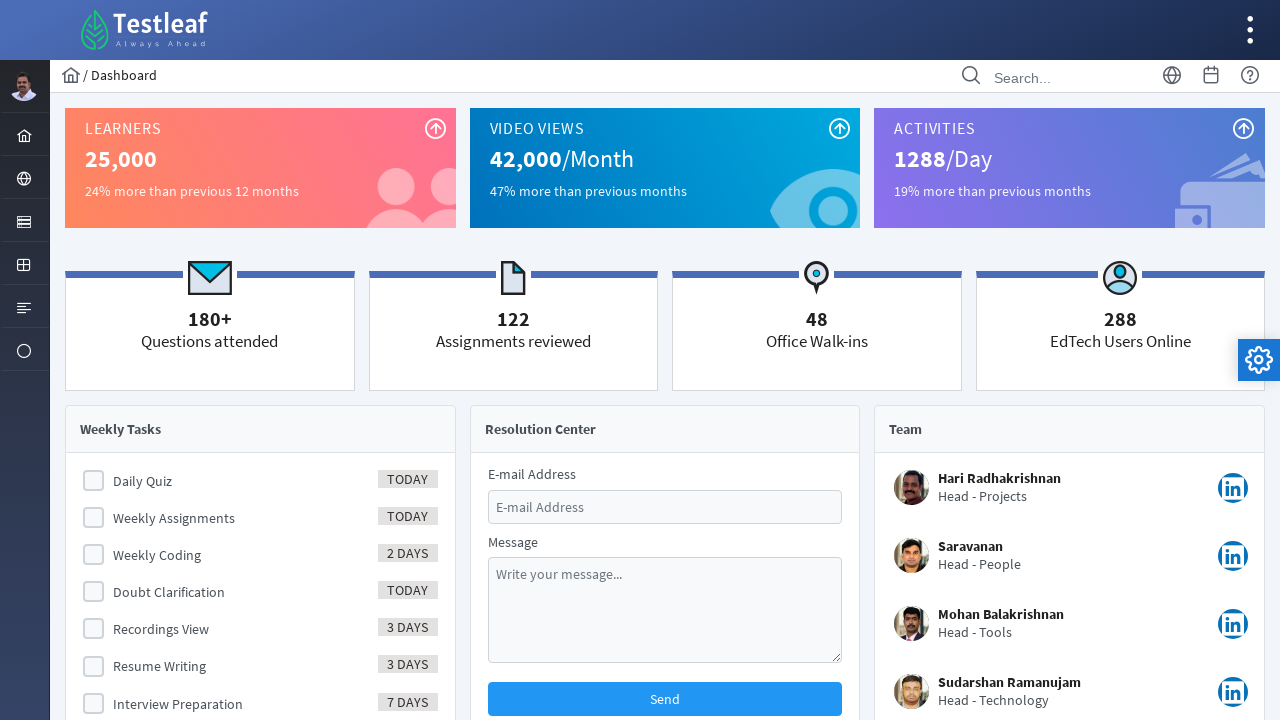

Navigated back to the button page
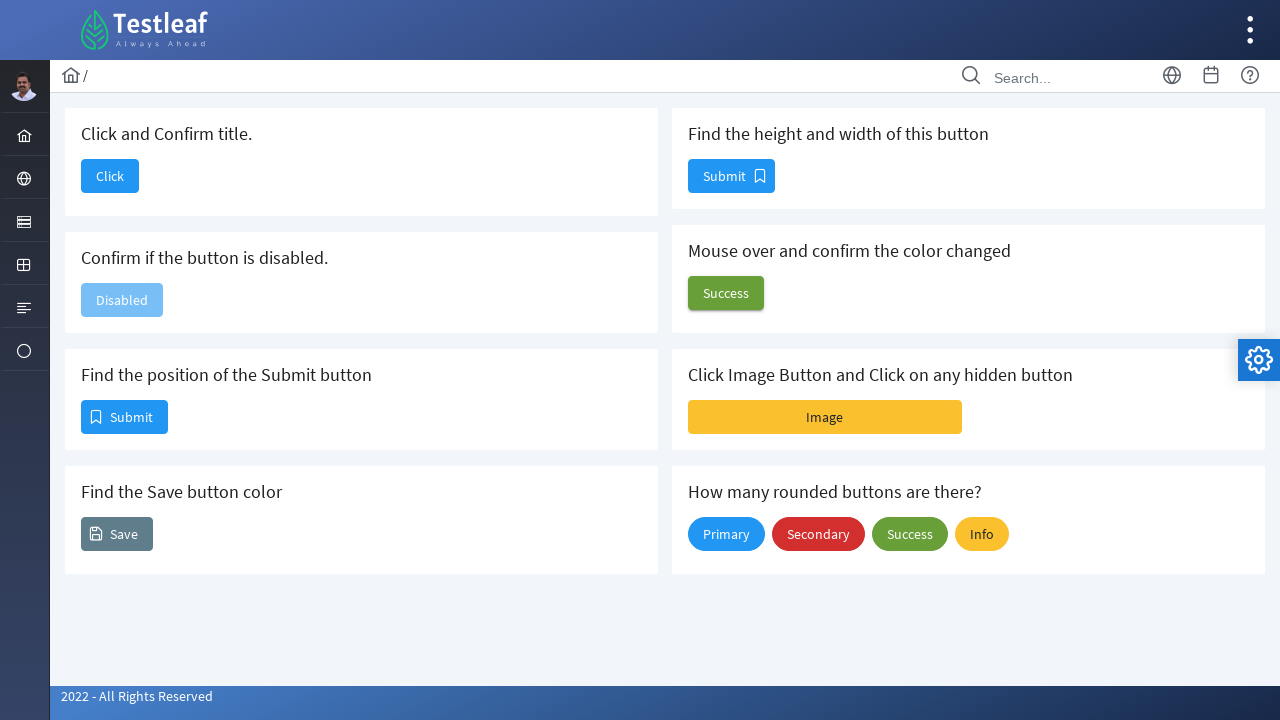

Located the 'Disabled' button
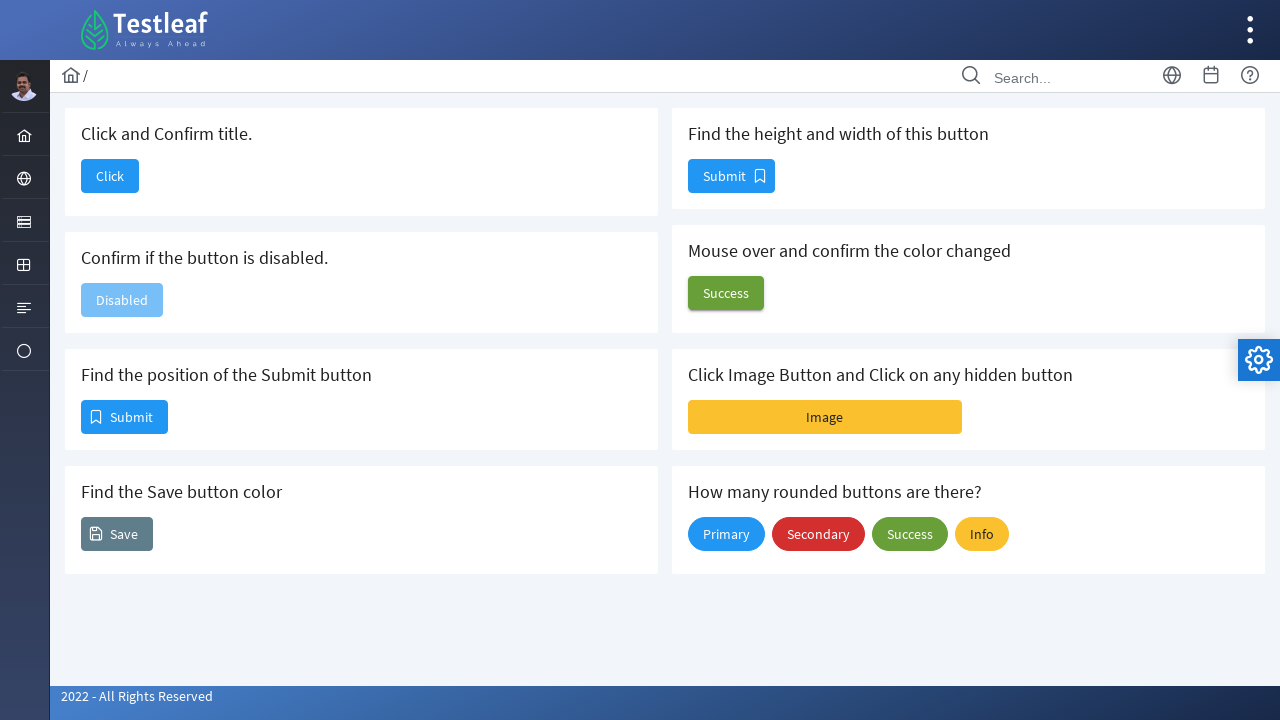

Checked if 'Disabled' button is enabled: False
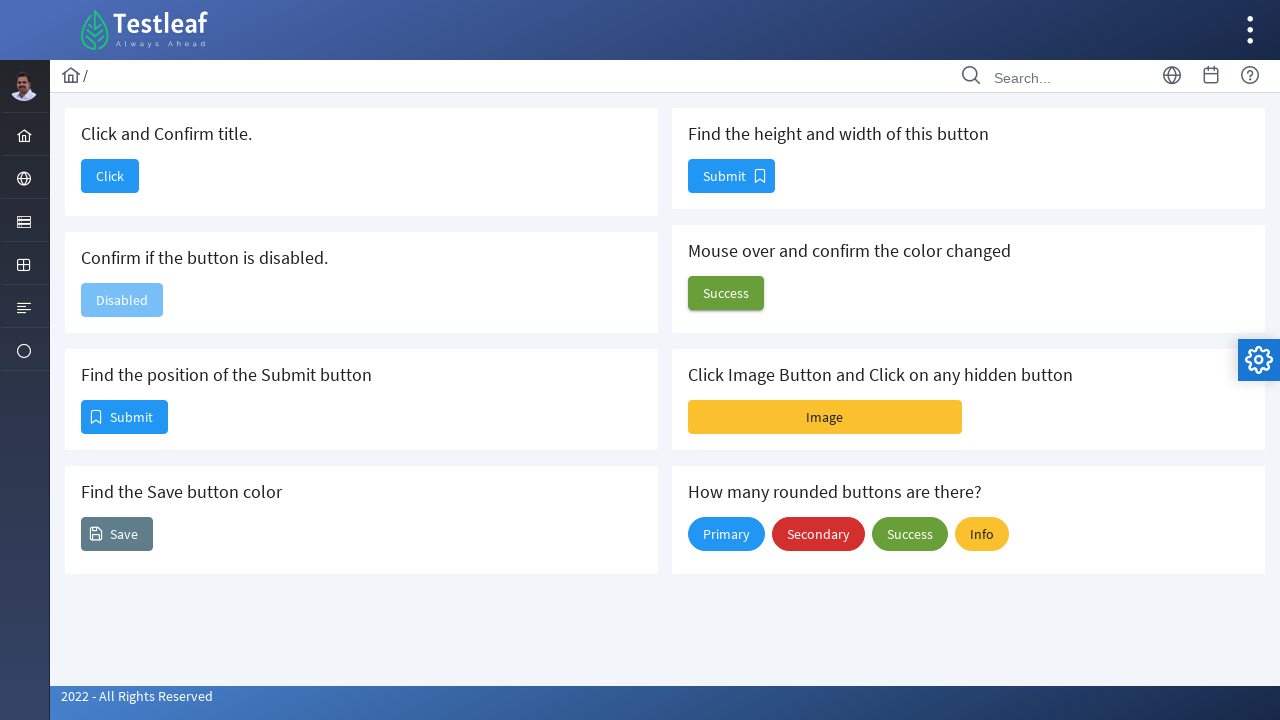

Located the submit button with bookmark icon
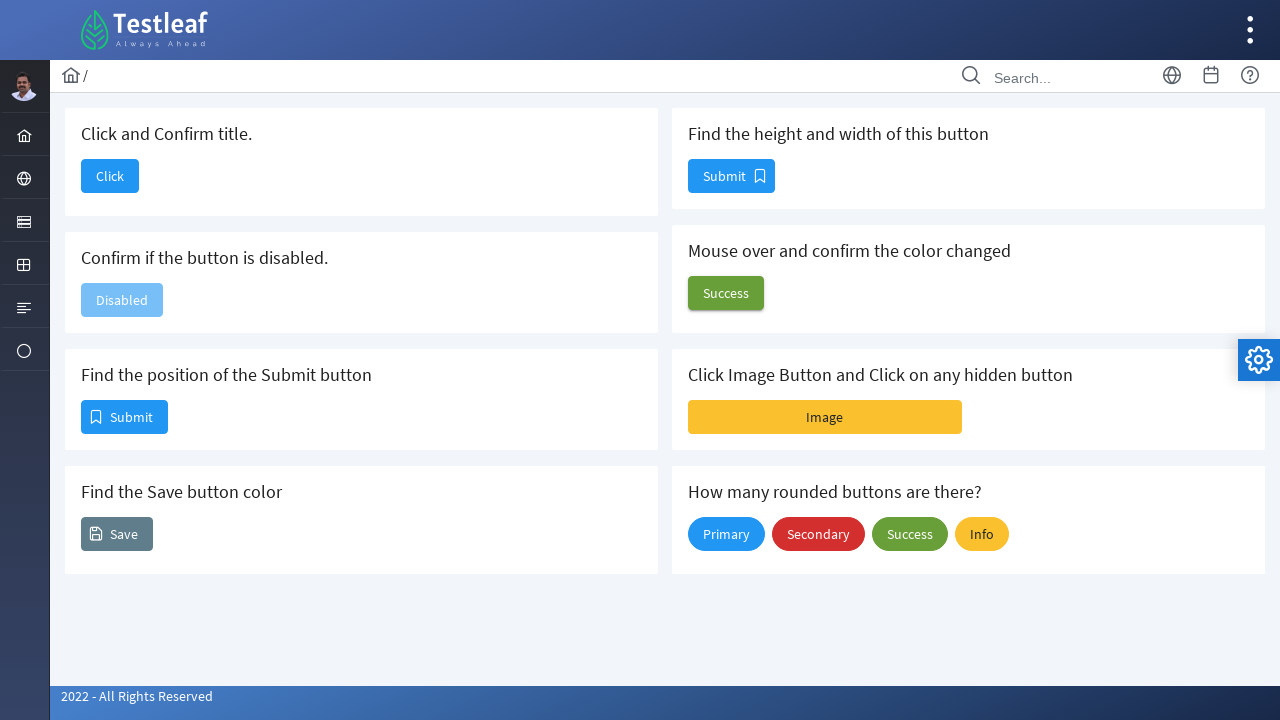

Retrieved bounding box of submit button: x=89, y=410
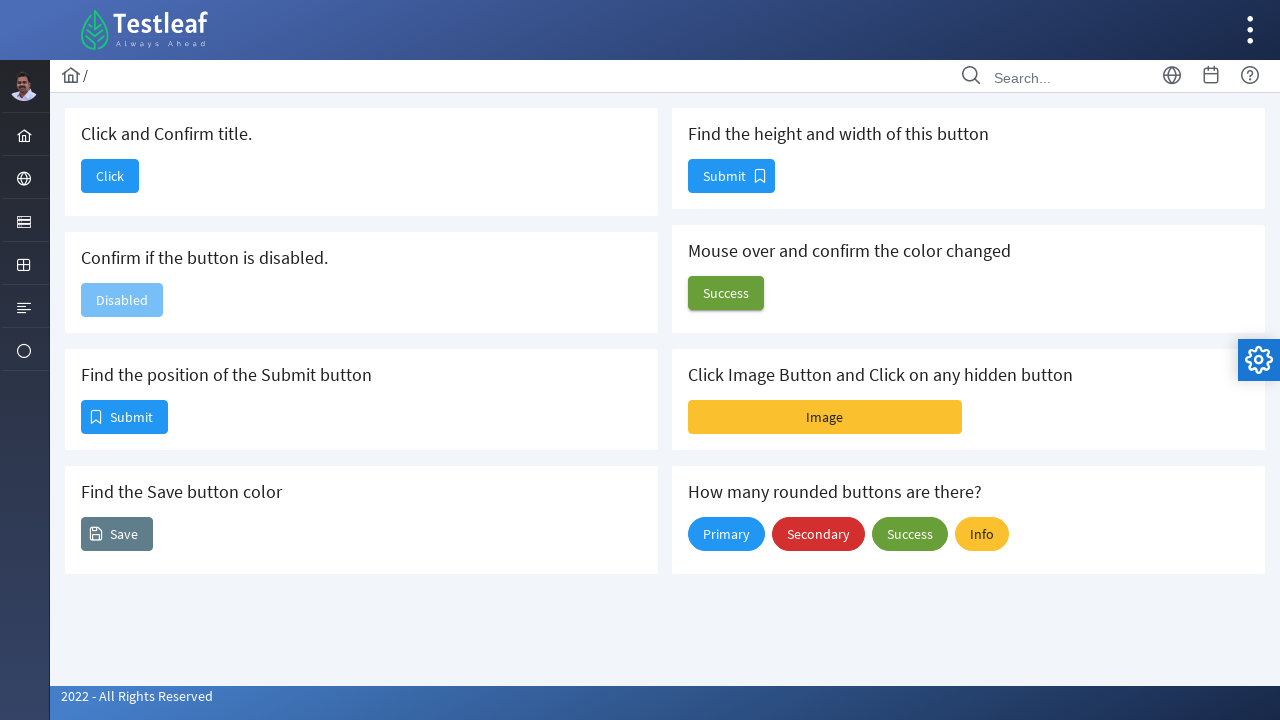

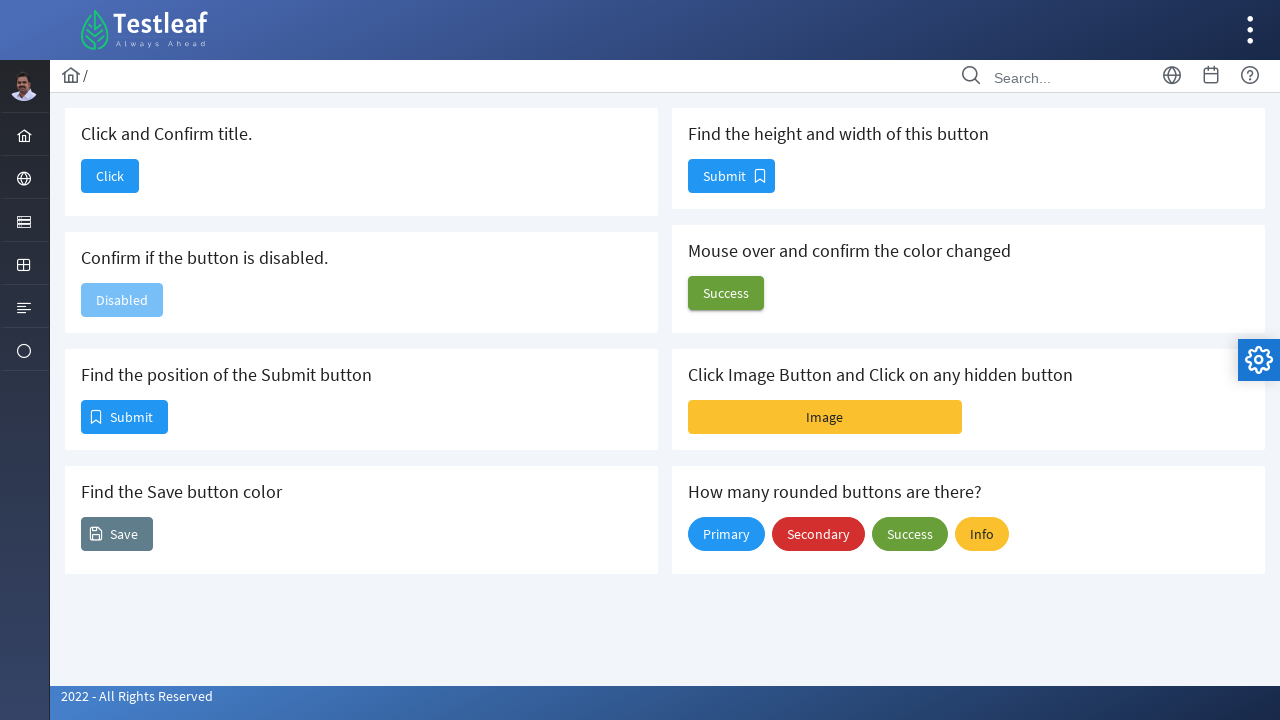